Tests JavaScript prompt alert by clicking button, dismissing to get null result, then clicking again, entering text in prompt, and accepting to verify entered text is displayed

Starting URL: http://the-internet.herokuapp.com/

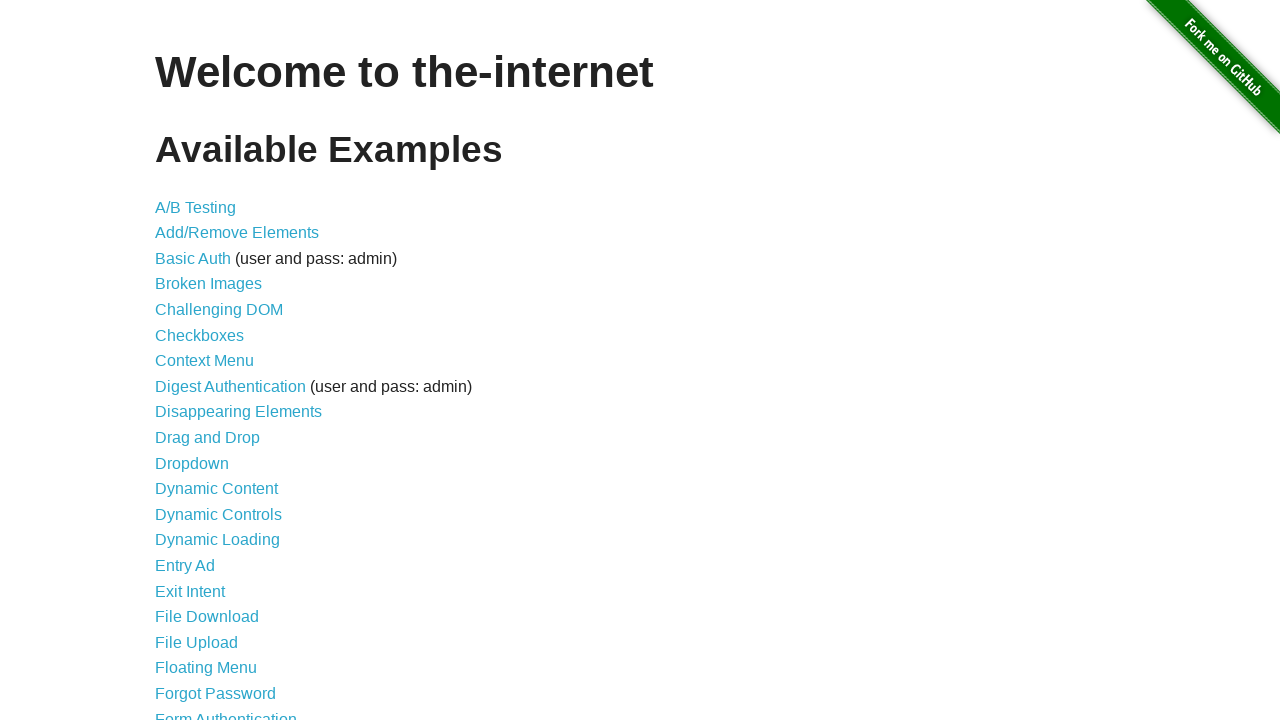

Clicked on 'JavaScript Alerts' link at (214, 361) on a:has-text('JavaScript Alerts')
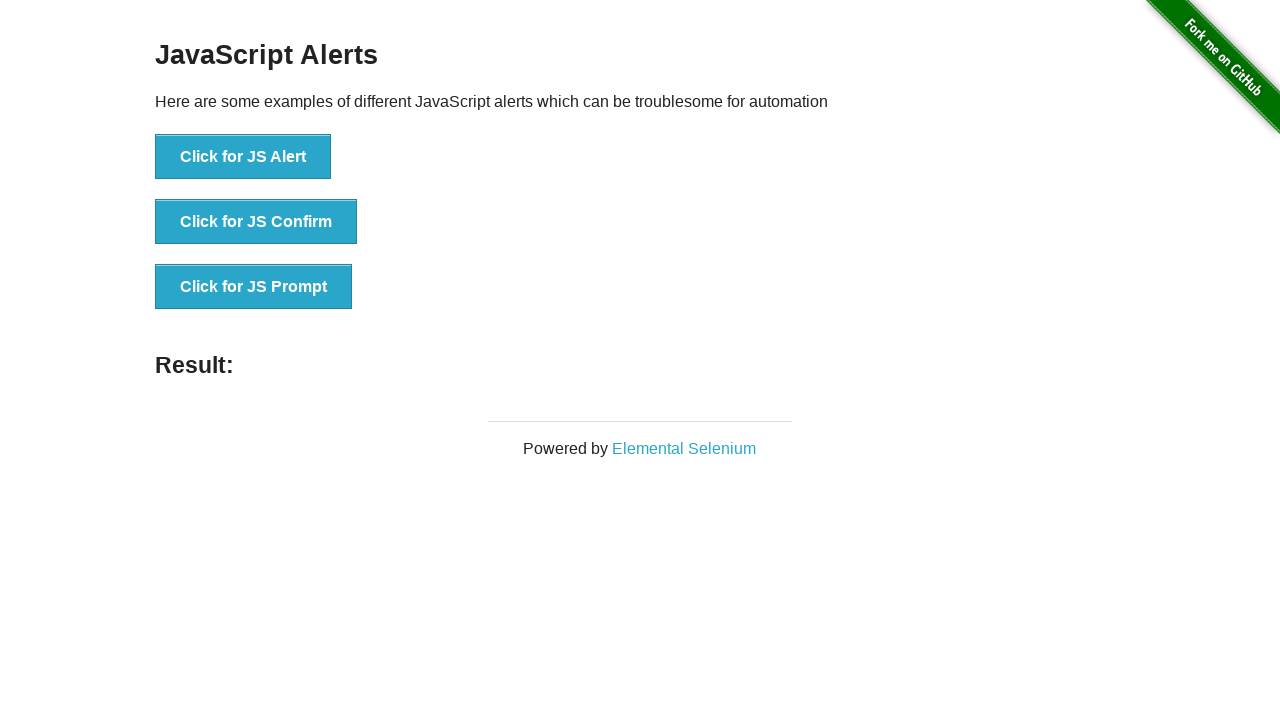

Set up dialog handler to dismiss first prompt
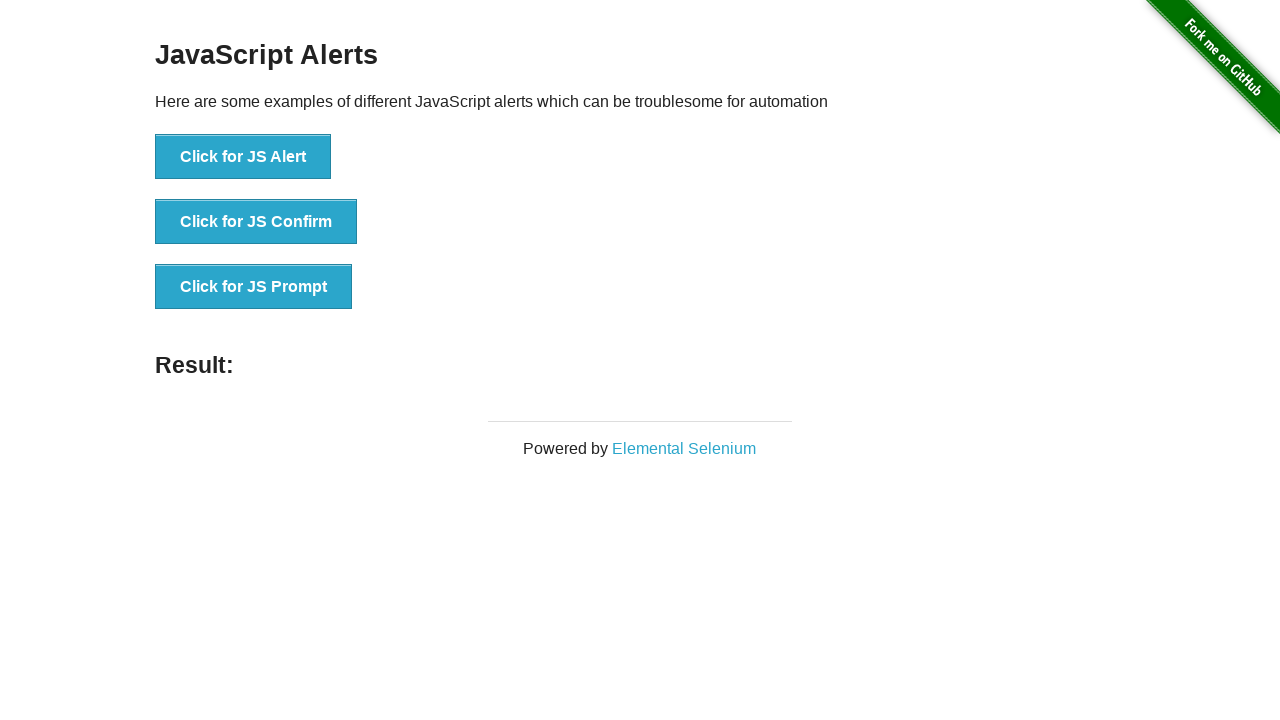

Clicked 'Click for JS Prompt' button at (254, 287) on button:has-text('Click for JS Prompt')
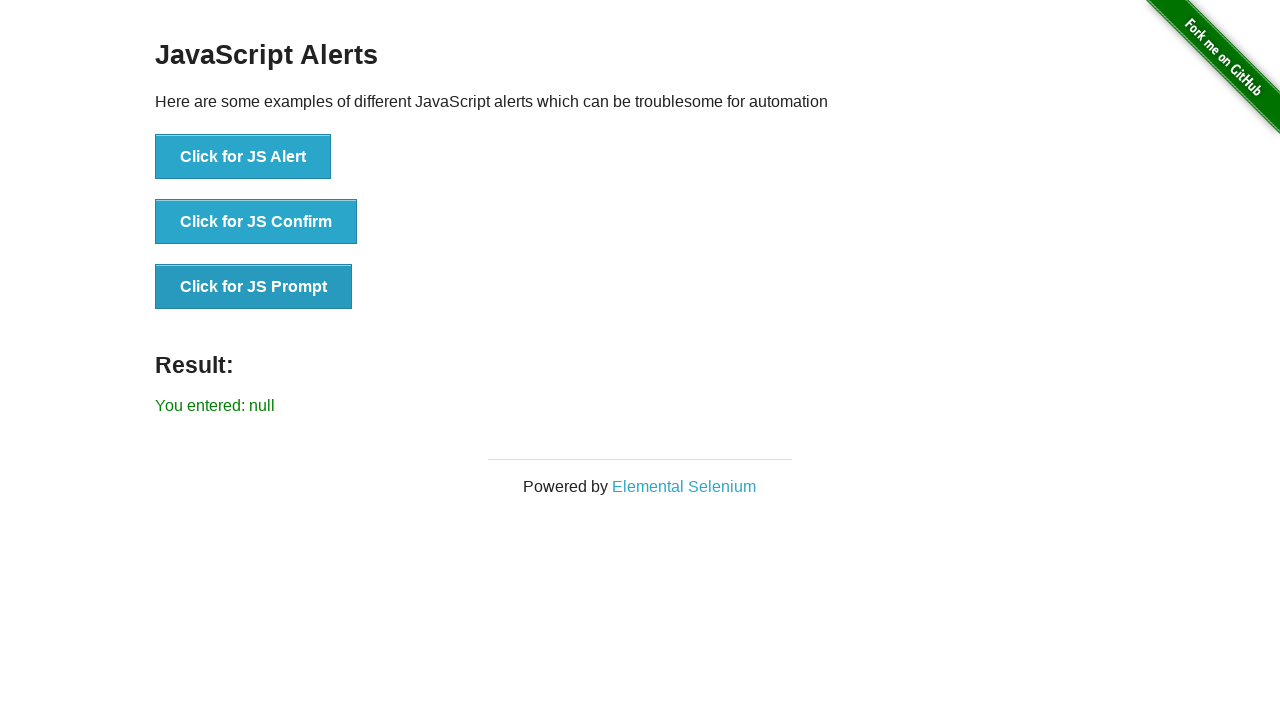

Verified prompt was dismissed and result shows null
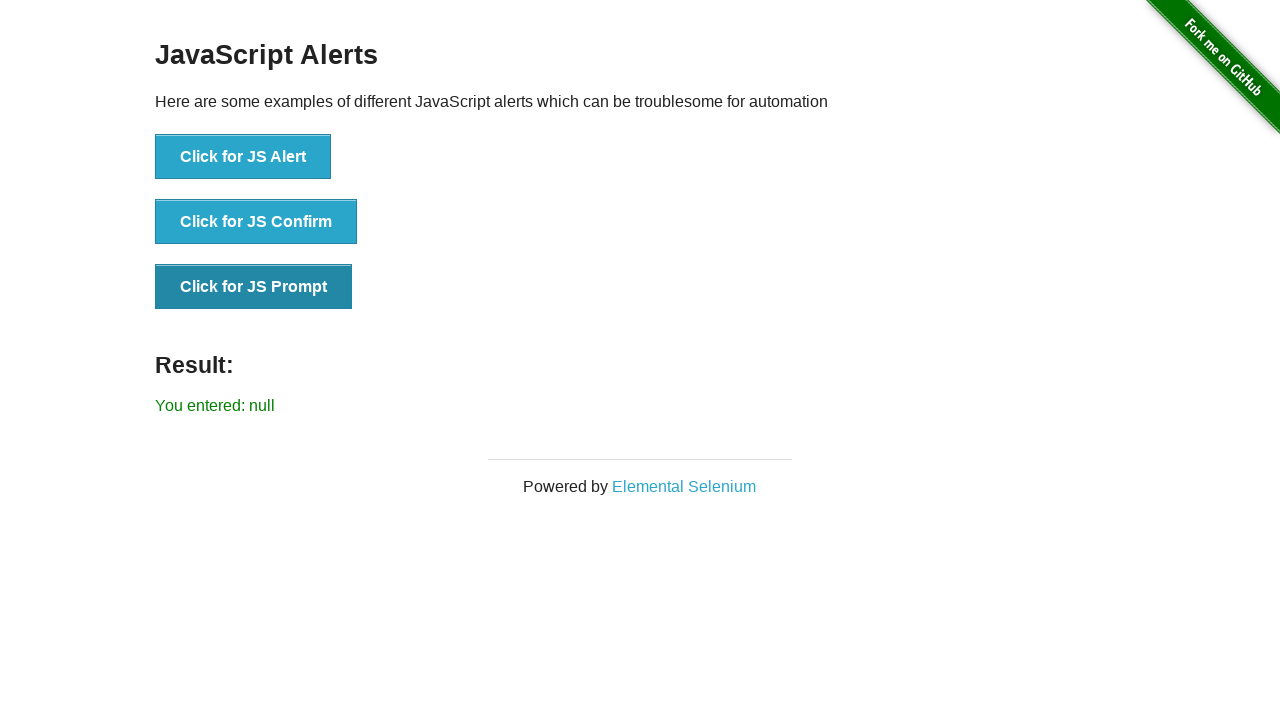

Set up dialog handler to accept prompt with 'Hello' text
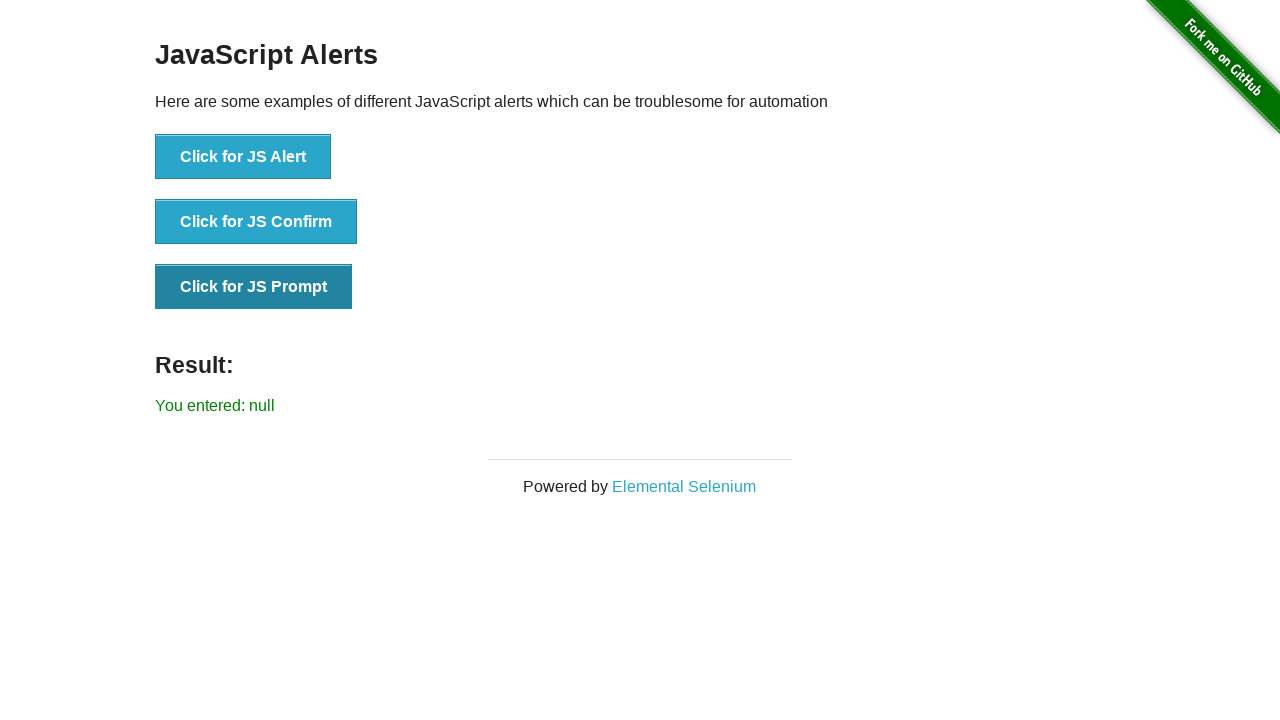

Clicked 'Click for JS Prompt' button second time at (254, 287) on button:has-text('Click for JS Prompt')
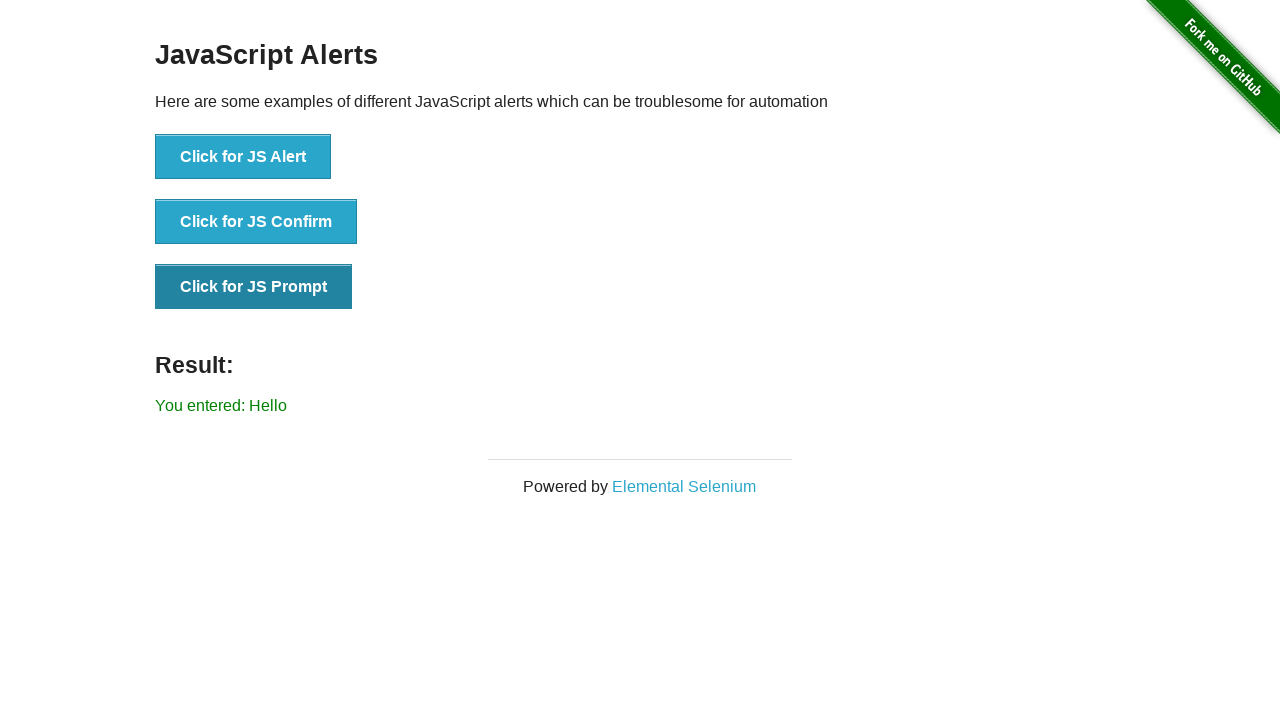

Verified prompt was accepted and result shows 'You entered: Hello'
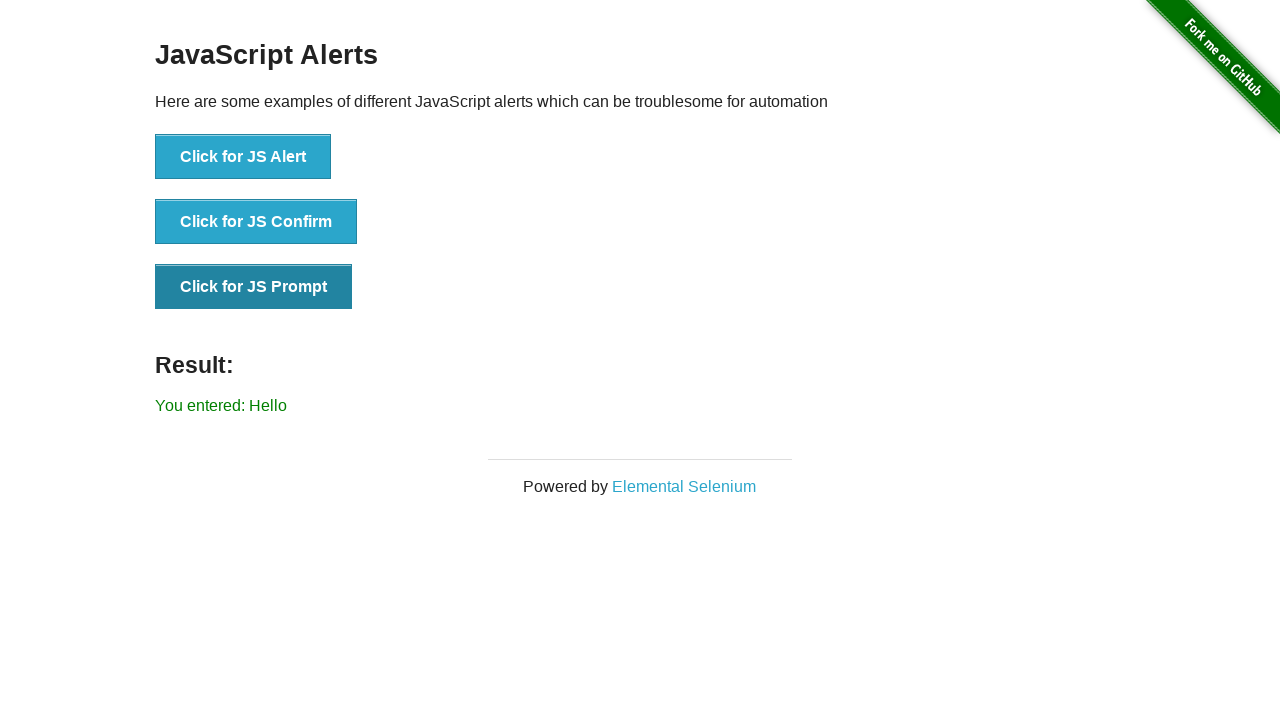

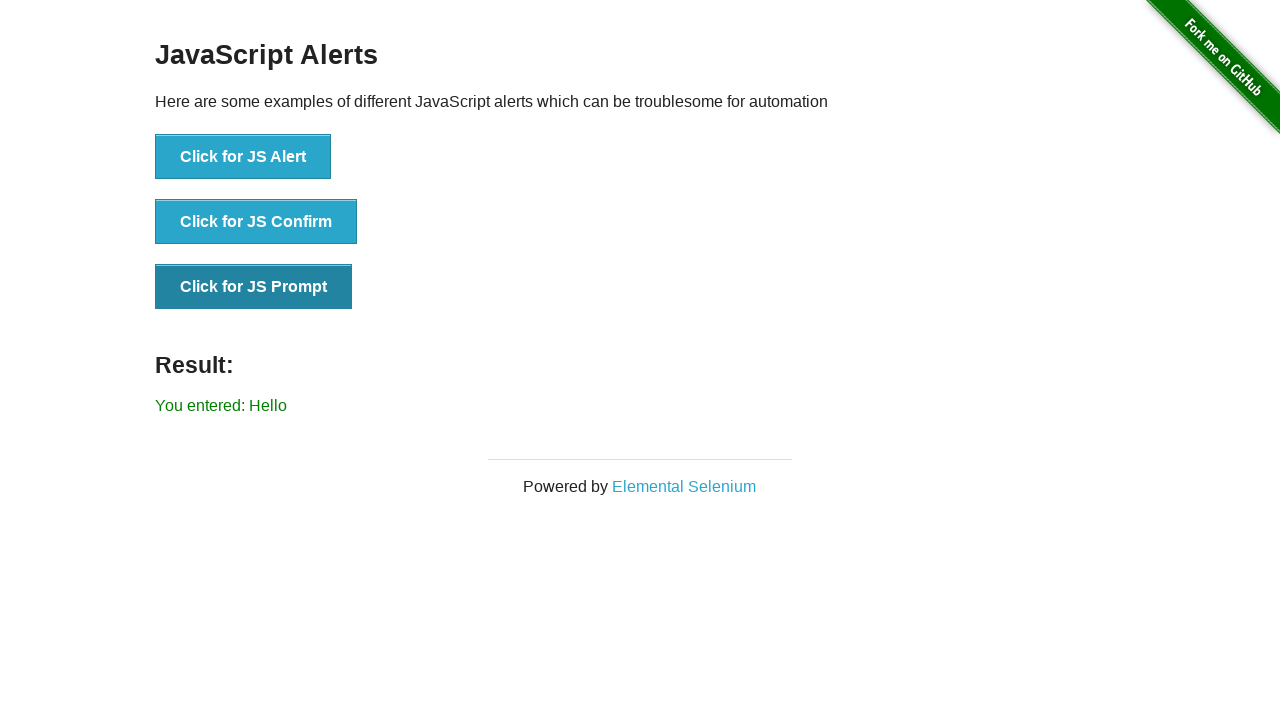